Tests different types of mouse click interactions (double-click, right-click, and regular click) on buttons and verifies the corresponding messages are displayed

Starting URL: https://demoqa.com/buttons

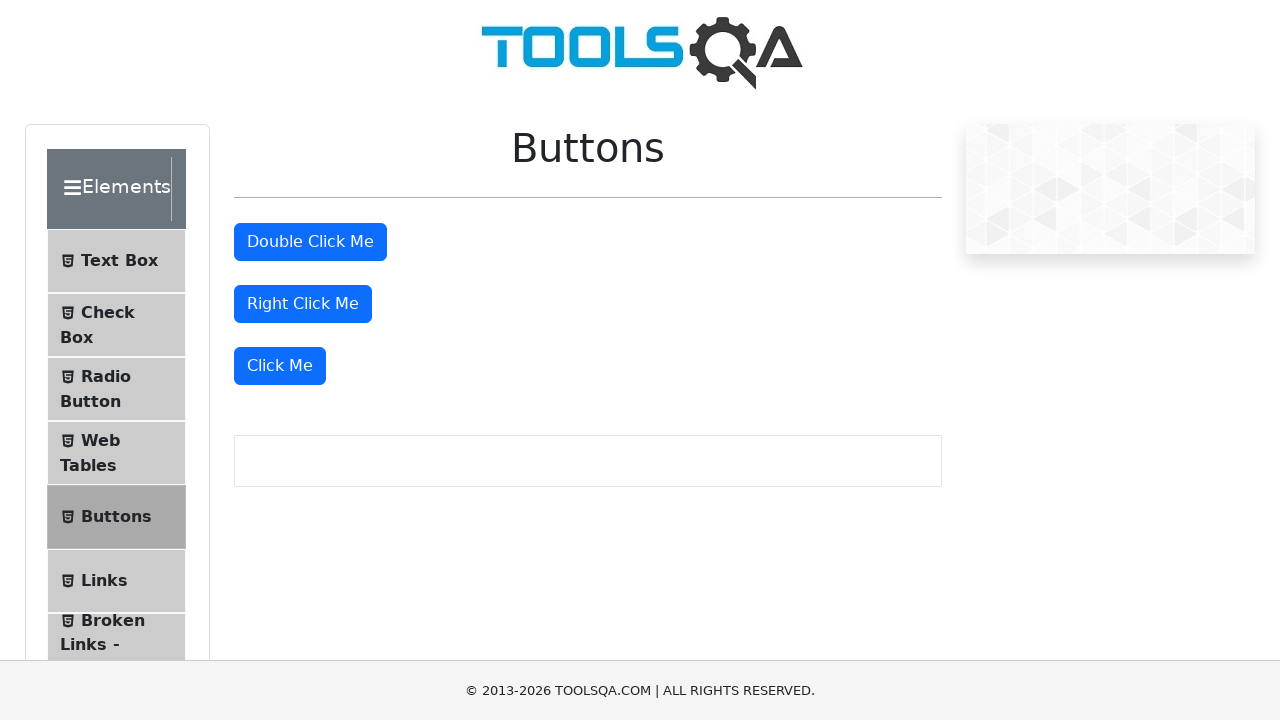

Scrolled down 250px to make buttons visible
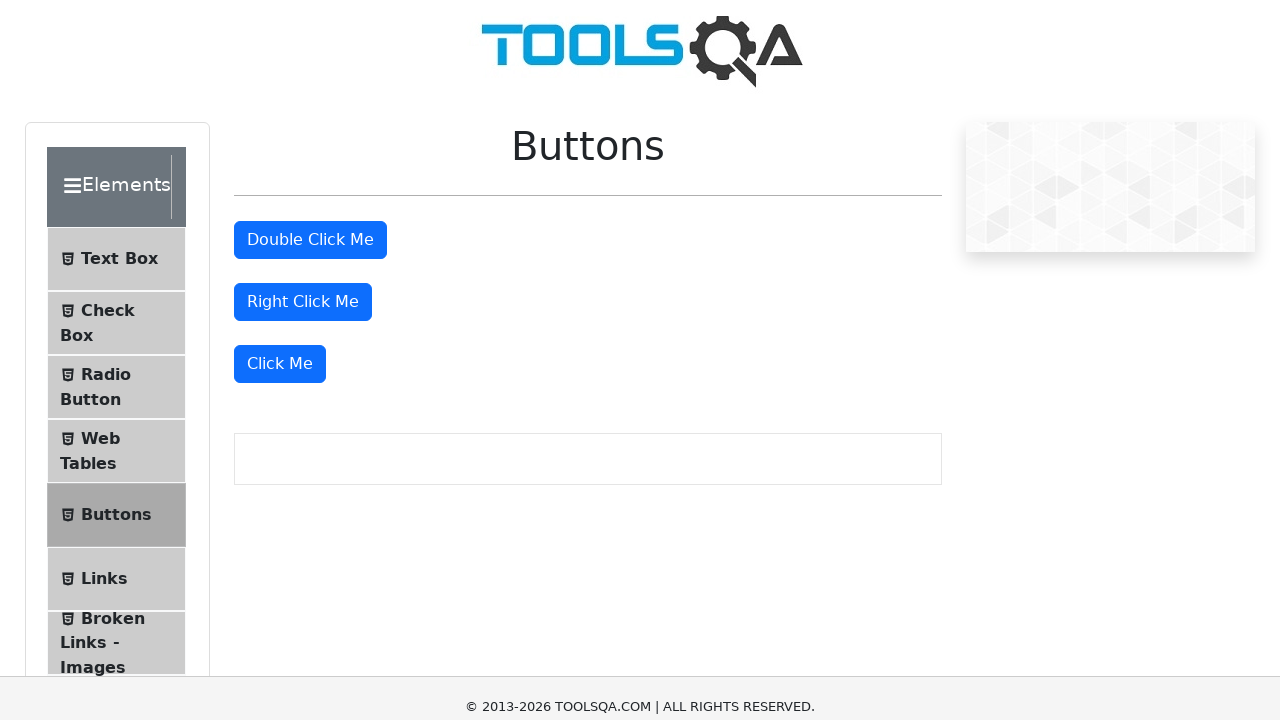

Double-clicked the double-click button at (310, 6) on #doubleClickBtn
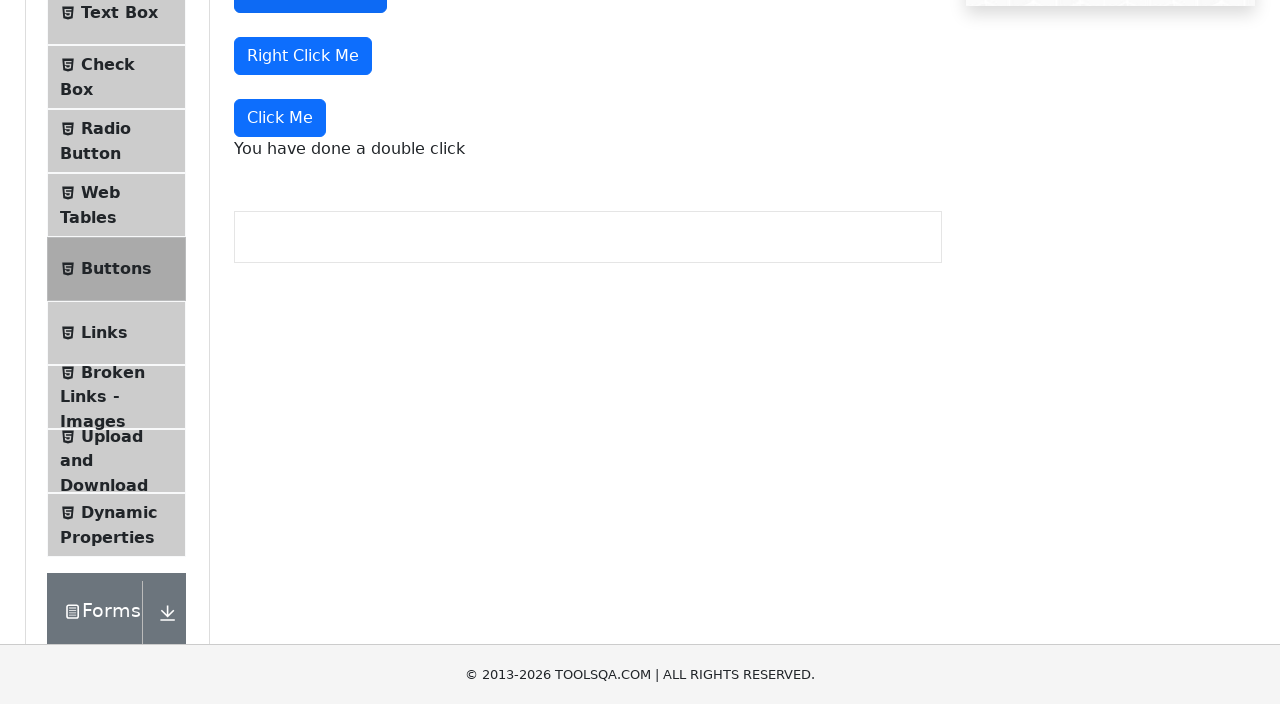

Double-click message appeared on page
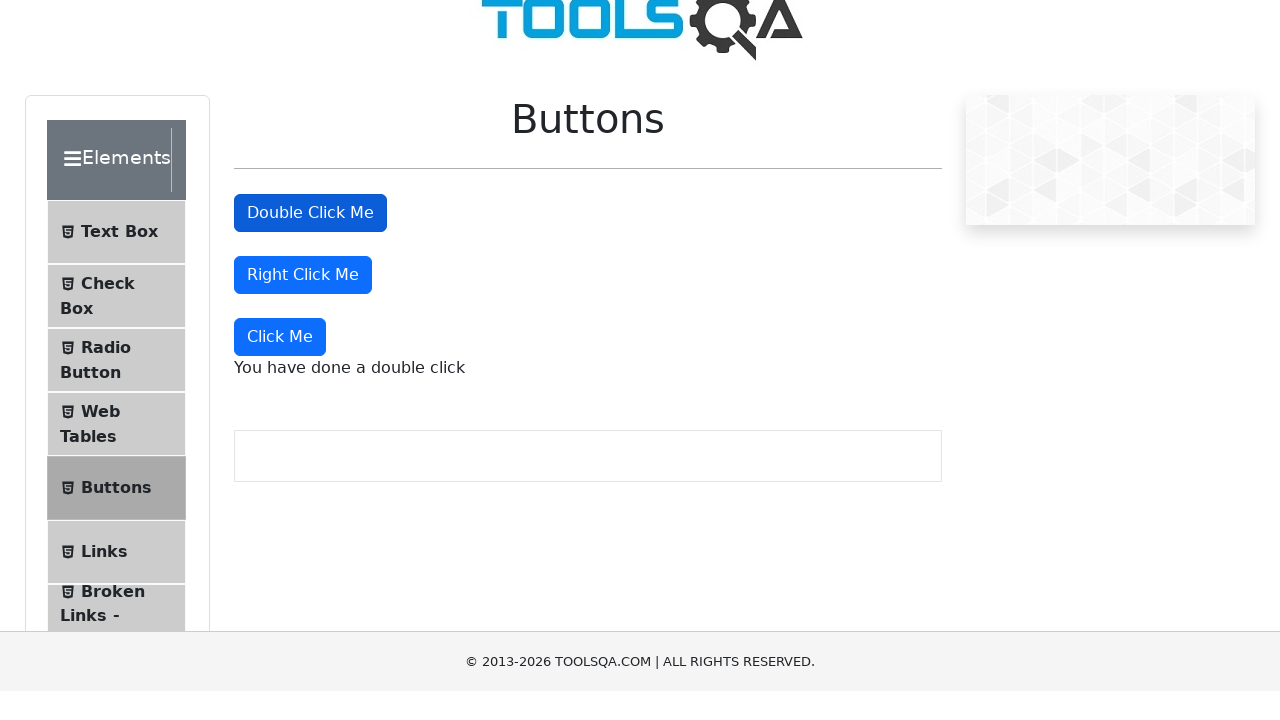

Right-clicked the right-click button at (303, 304) on #rightClickBtn
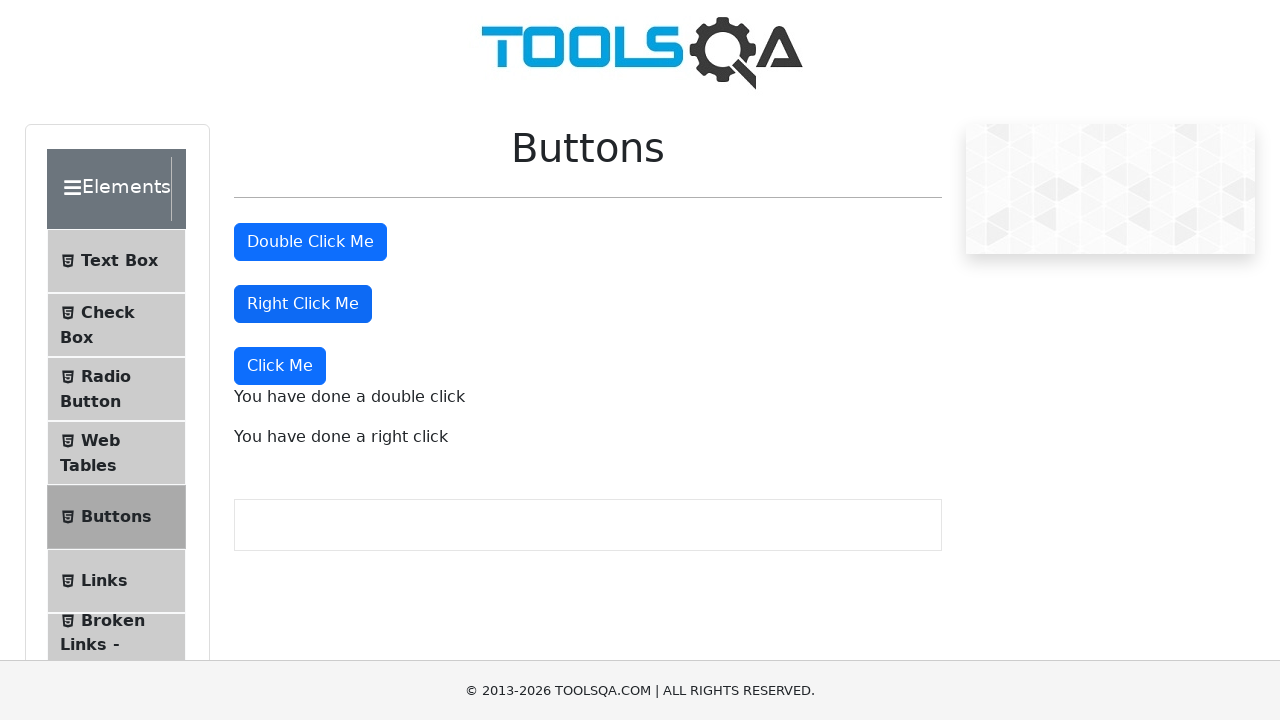

Right-click message appeared on page
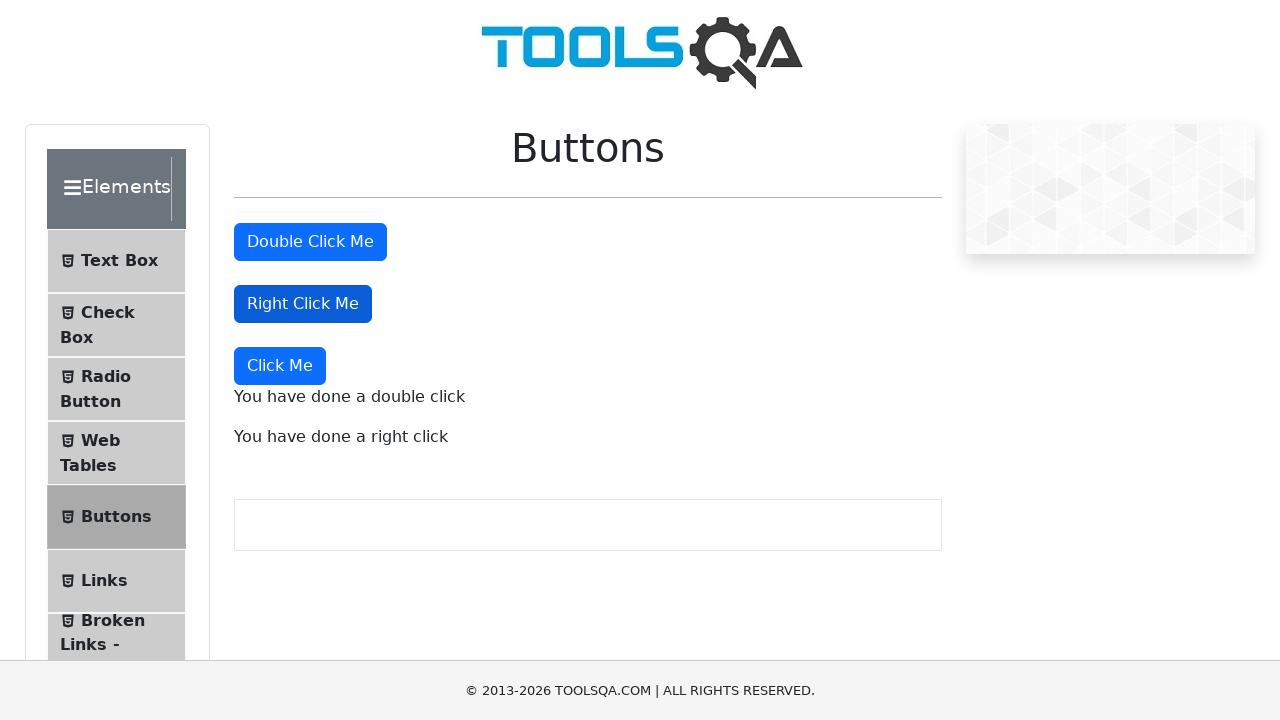

Clicked the 'Click Me' button at (280, 366) on text='Click Me'
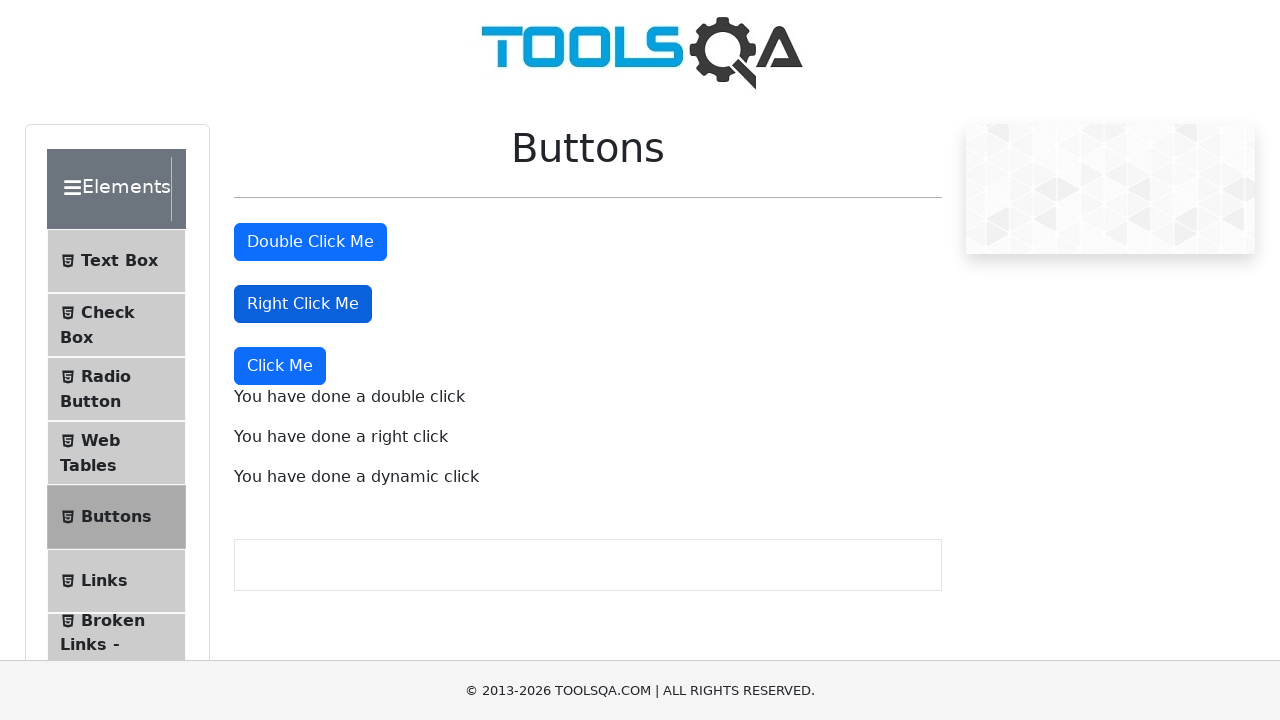

Dynamic click message appeared on page
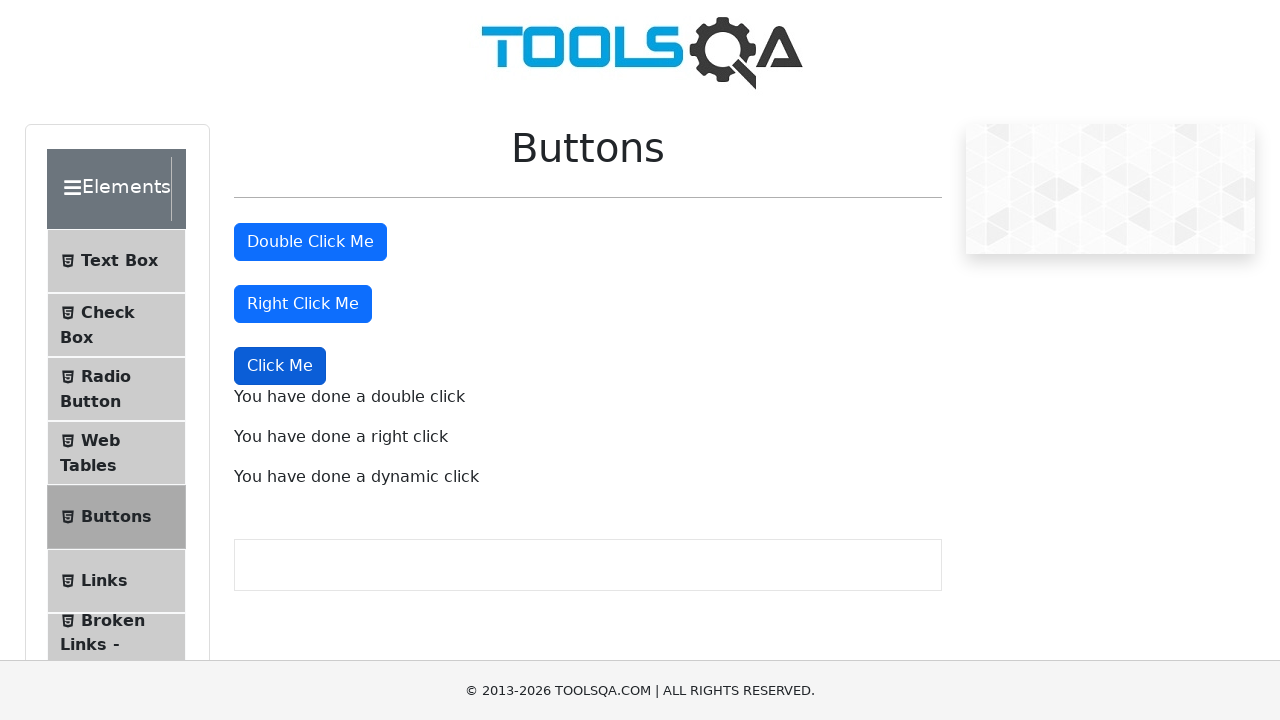

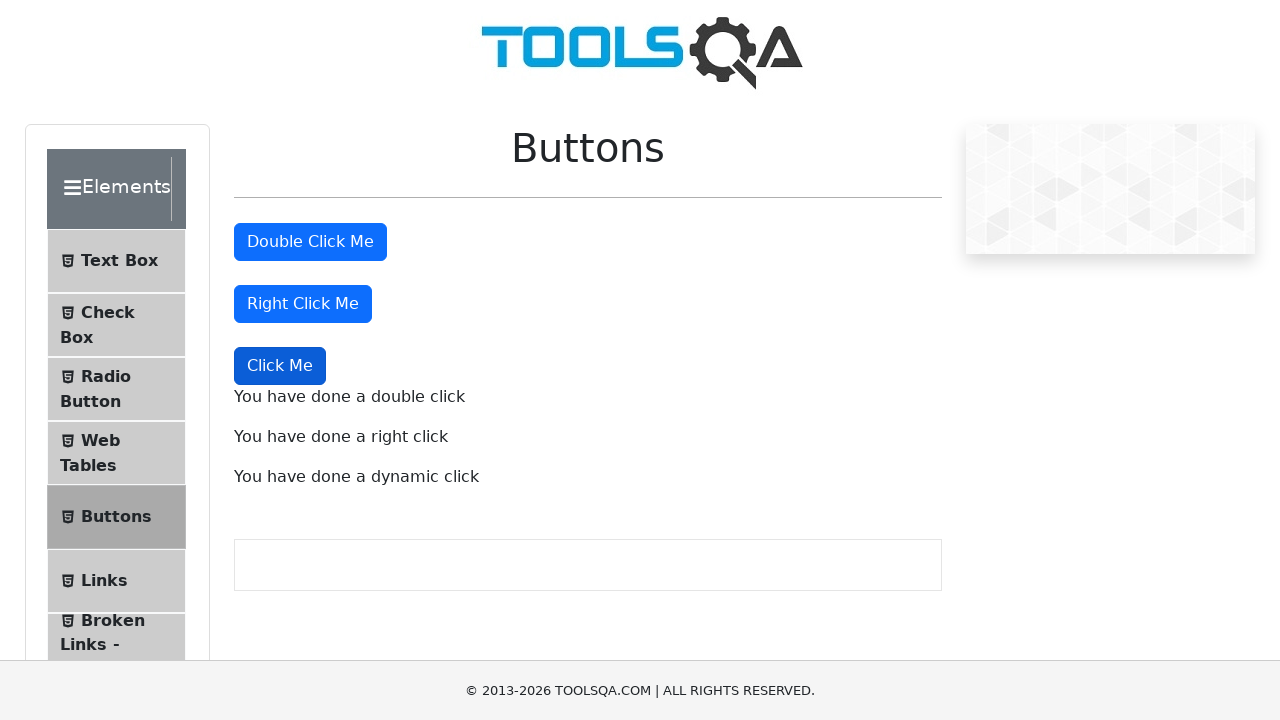